Tests injecting jQuery and jQuery Growl into a page via JavaScript execution, then displays various notification messages (plain, error, notice, warning) on the page.

Starting URL: http://the-internet.herokuapp.com/

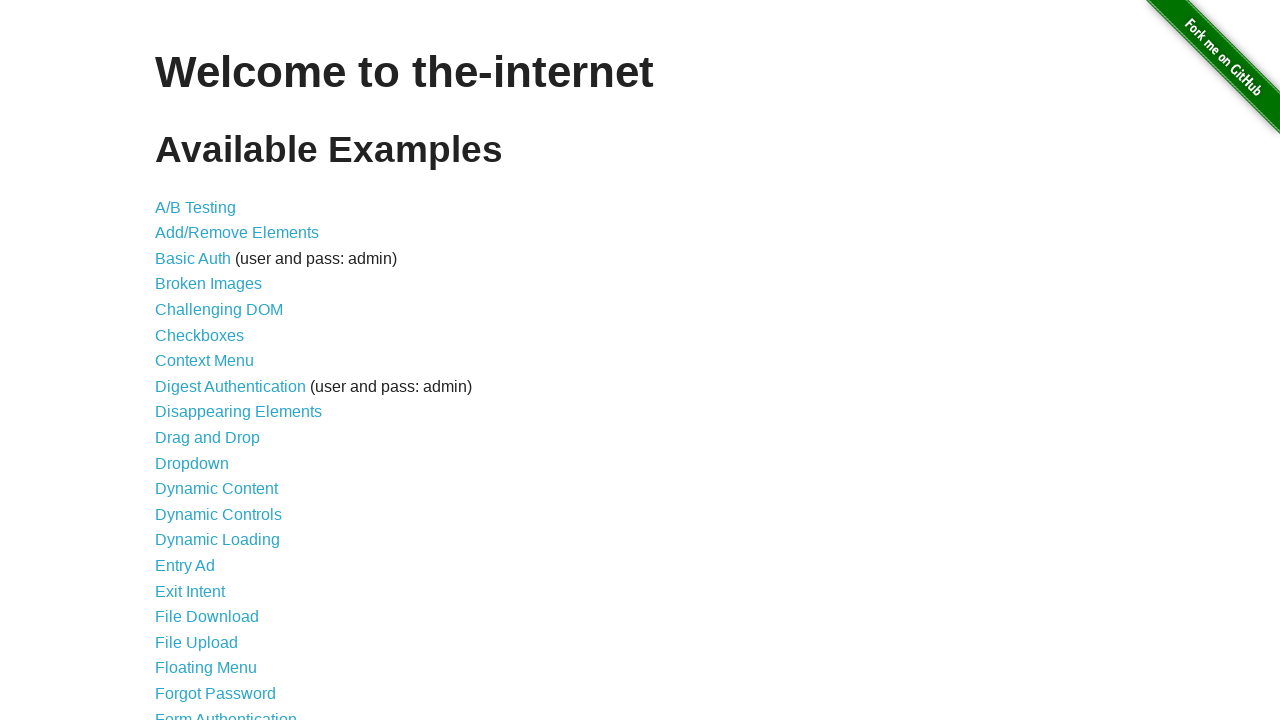

Navigated to the-internet.herokuapp.com
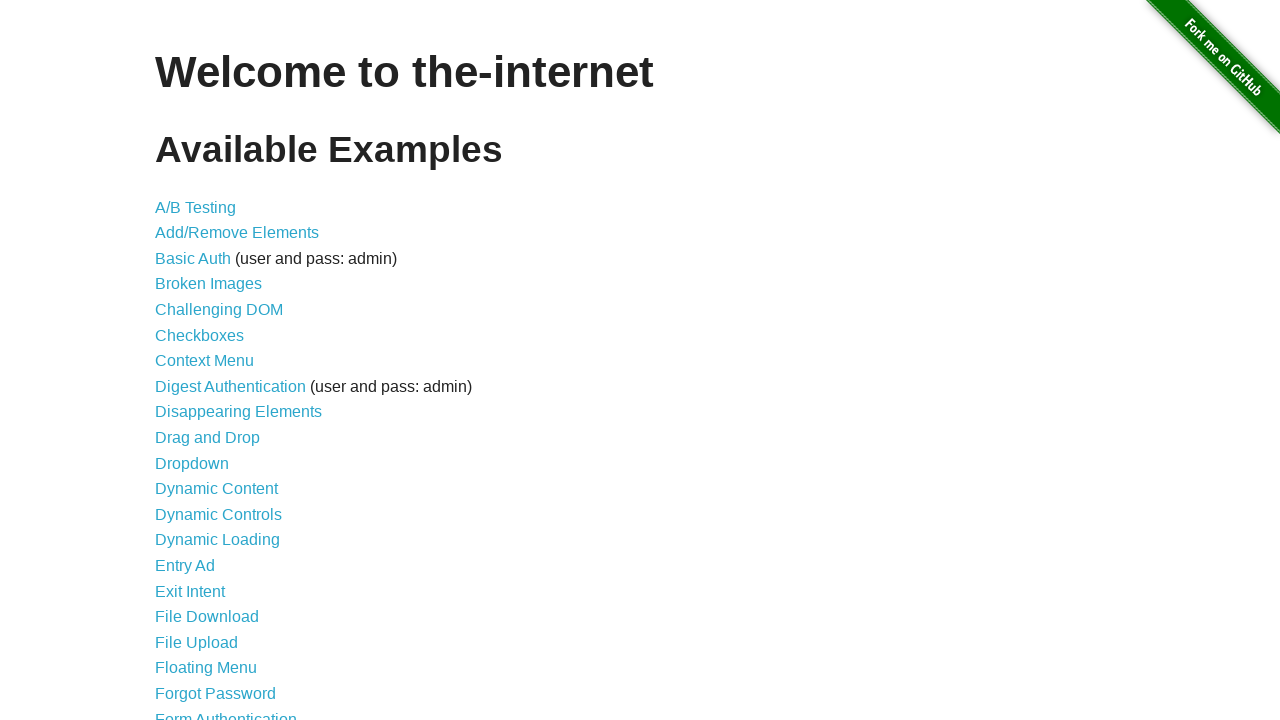

Injected jQuery library into the page
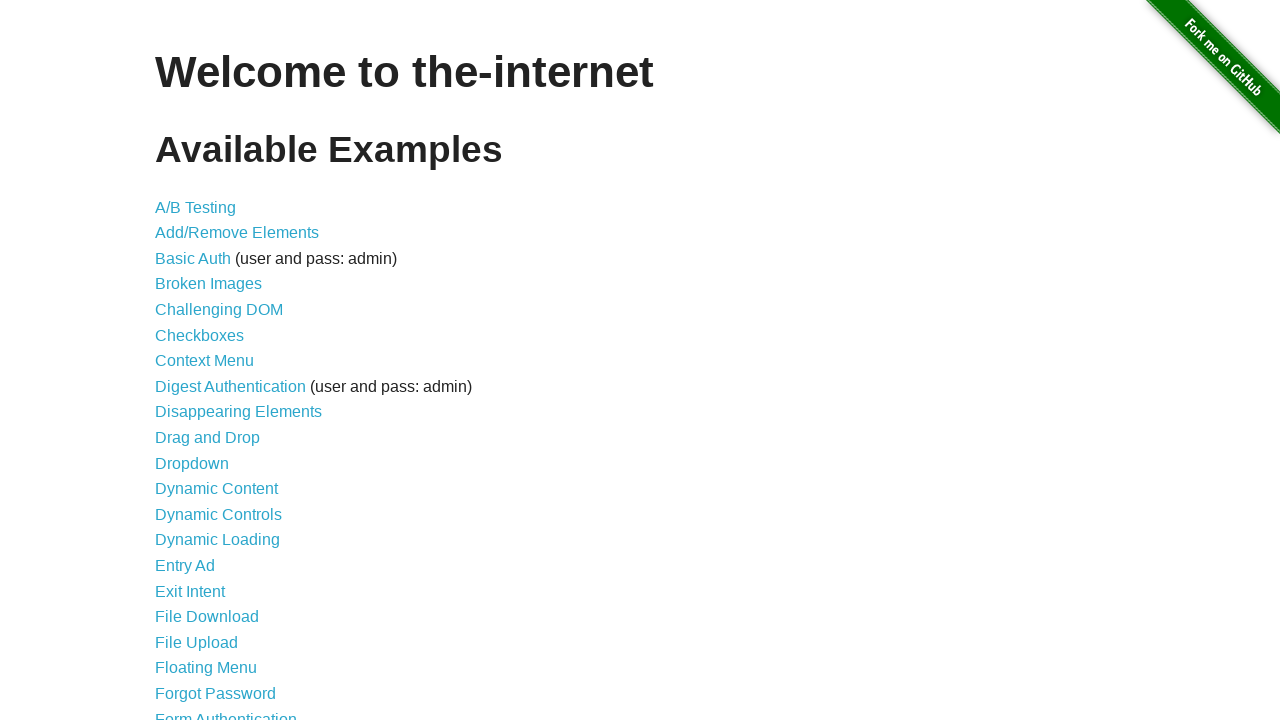

jQuery loaded successfully
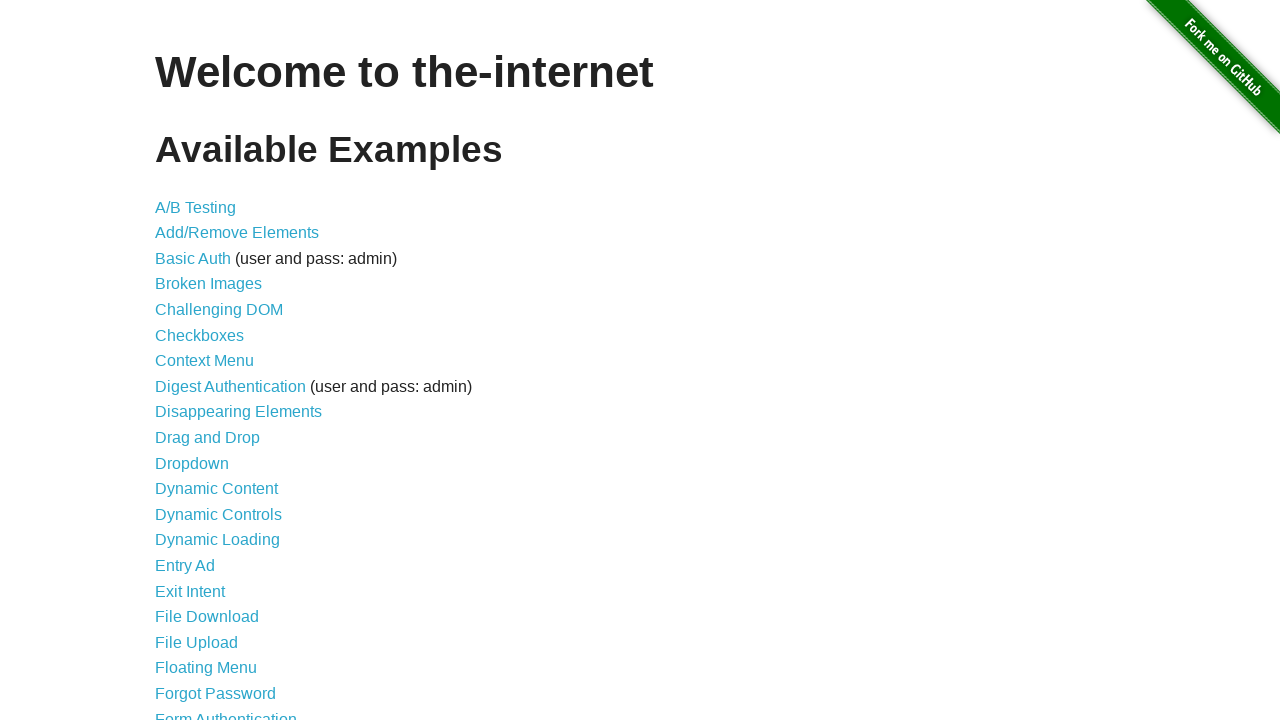

Injected jQuery Growl library into the page
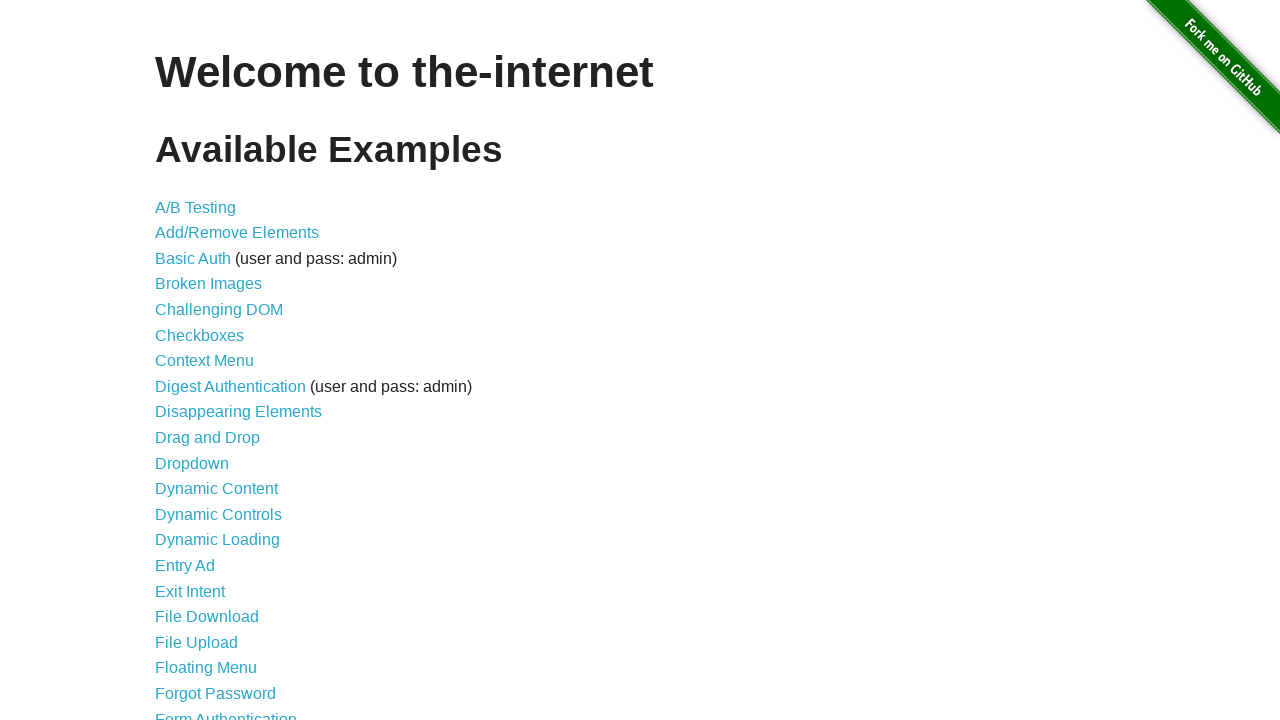

Injected jQuery Growl CSS stylesheet into the page
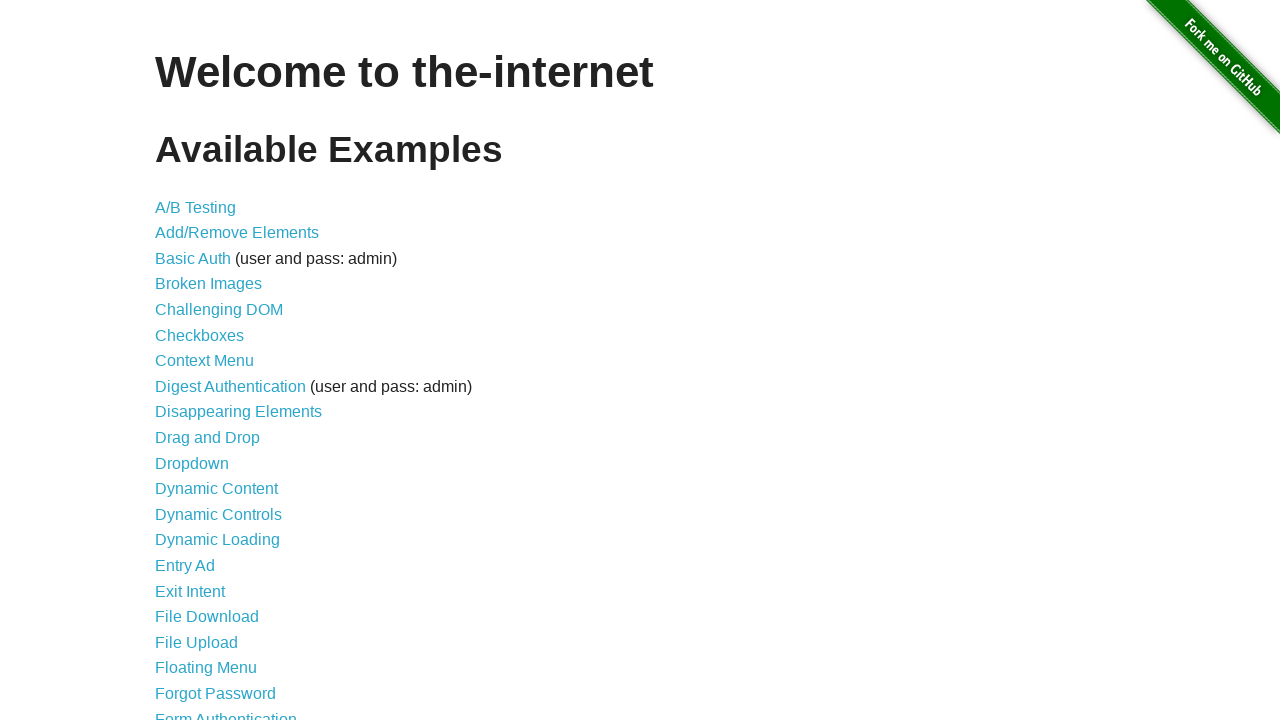

jQuery Growl library loaded and ready
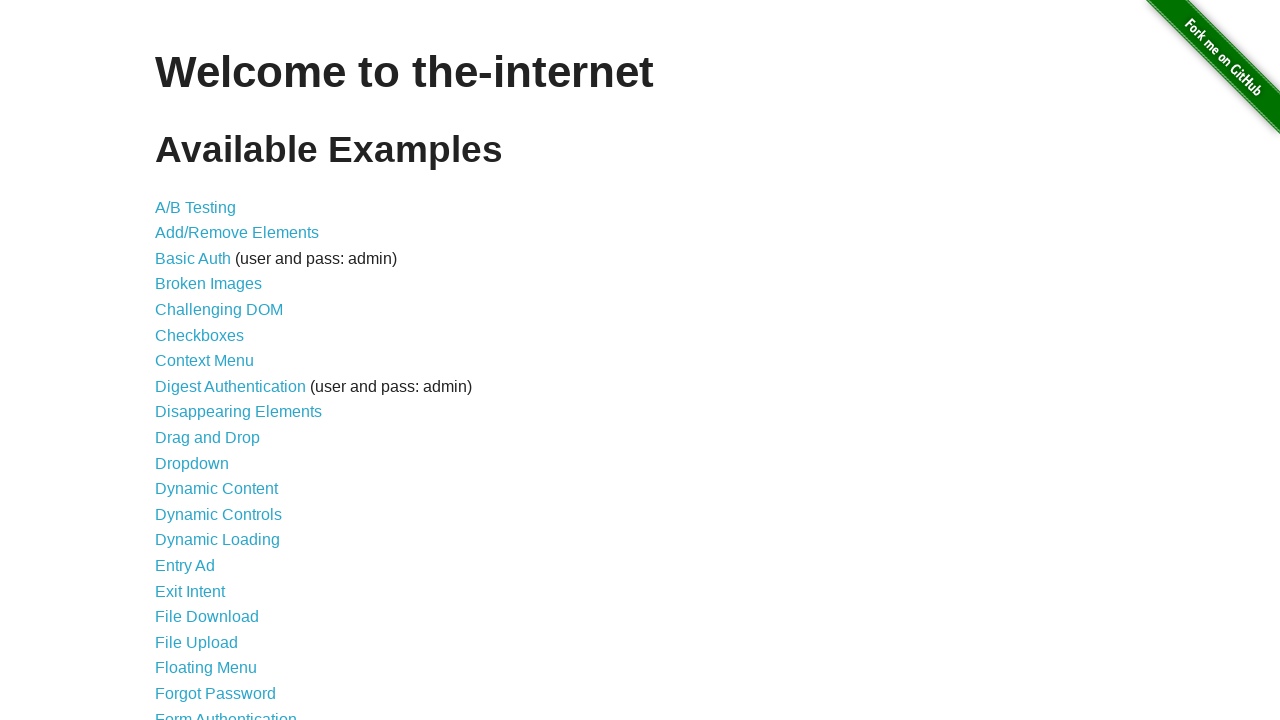

Displayed plain growl notification with title 'GET' and message '/'
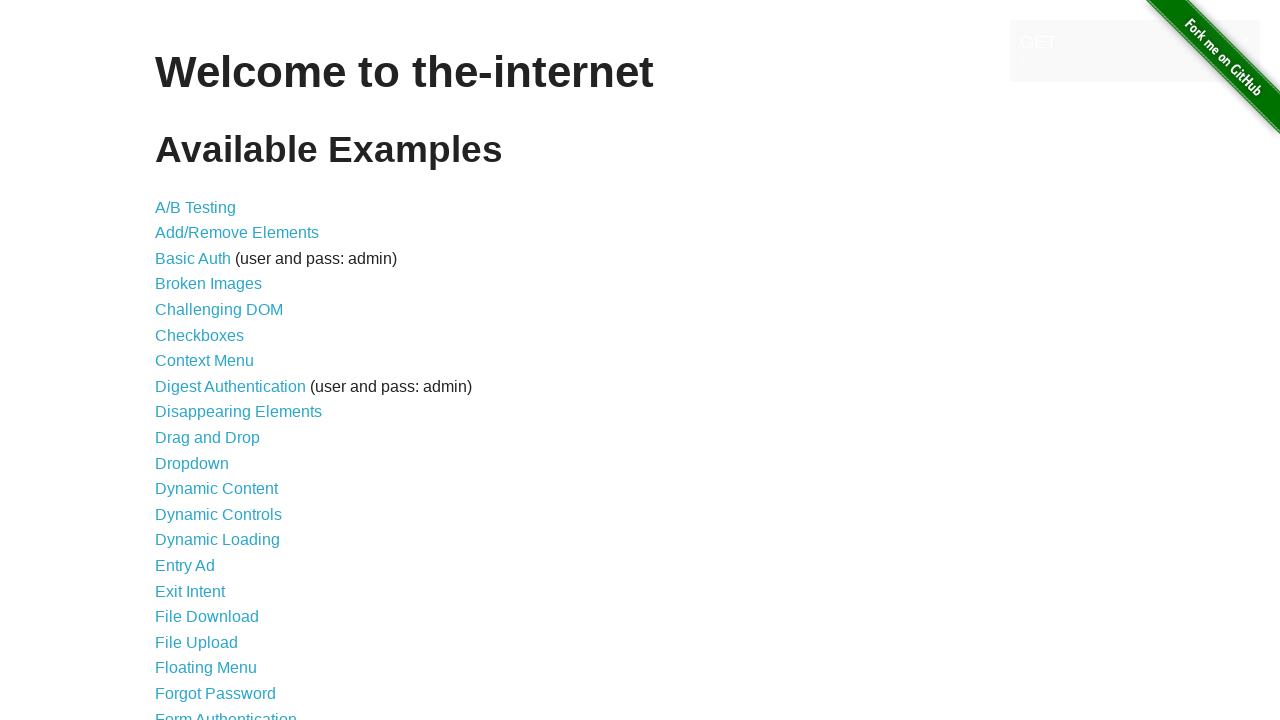

Displayed error growl notification
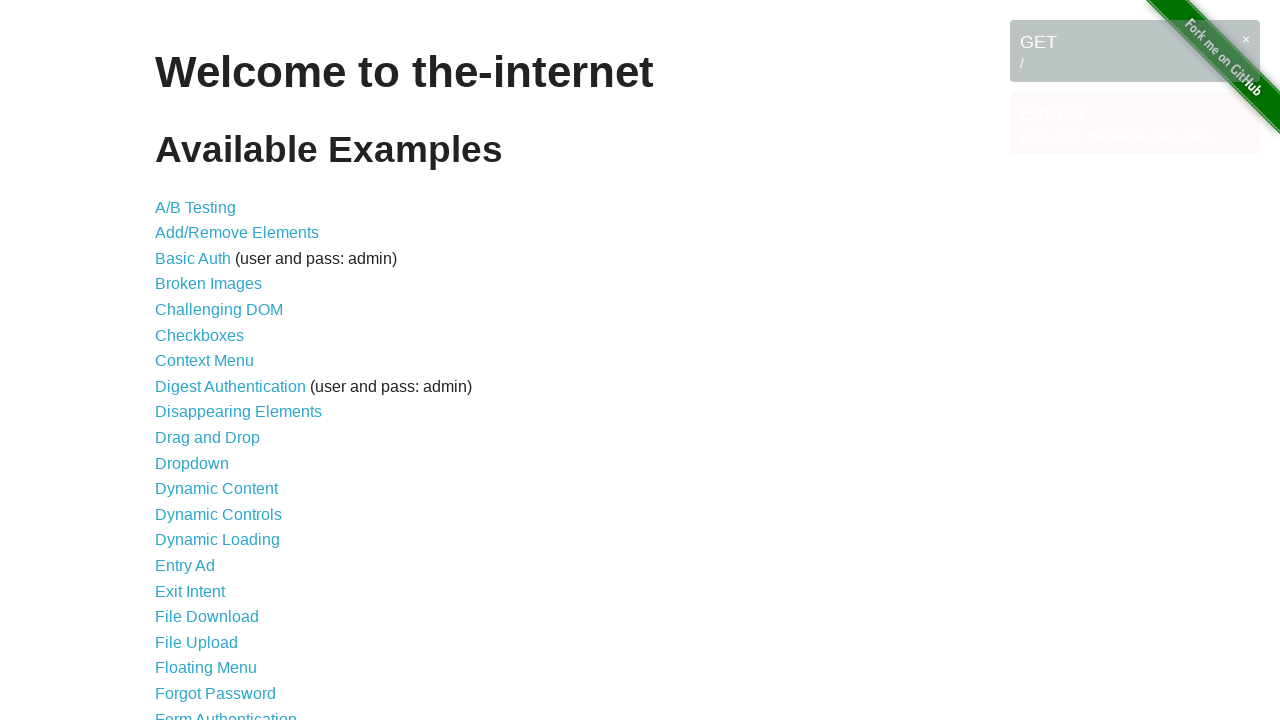

Displayed notice growl notification
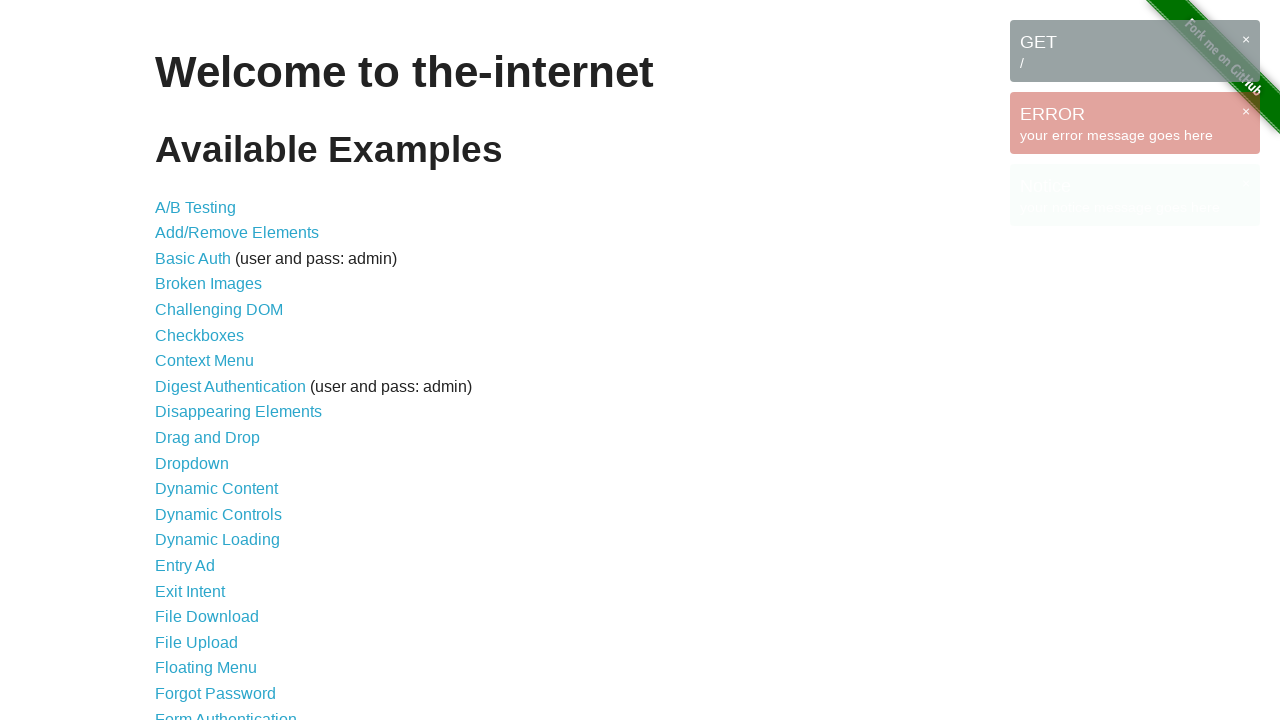

Displayed warning growl notification
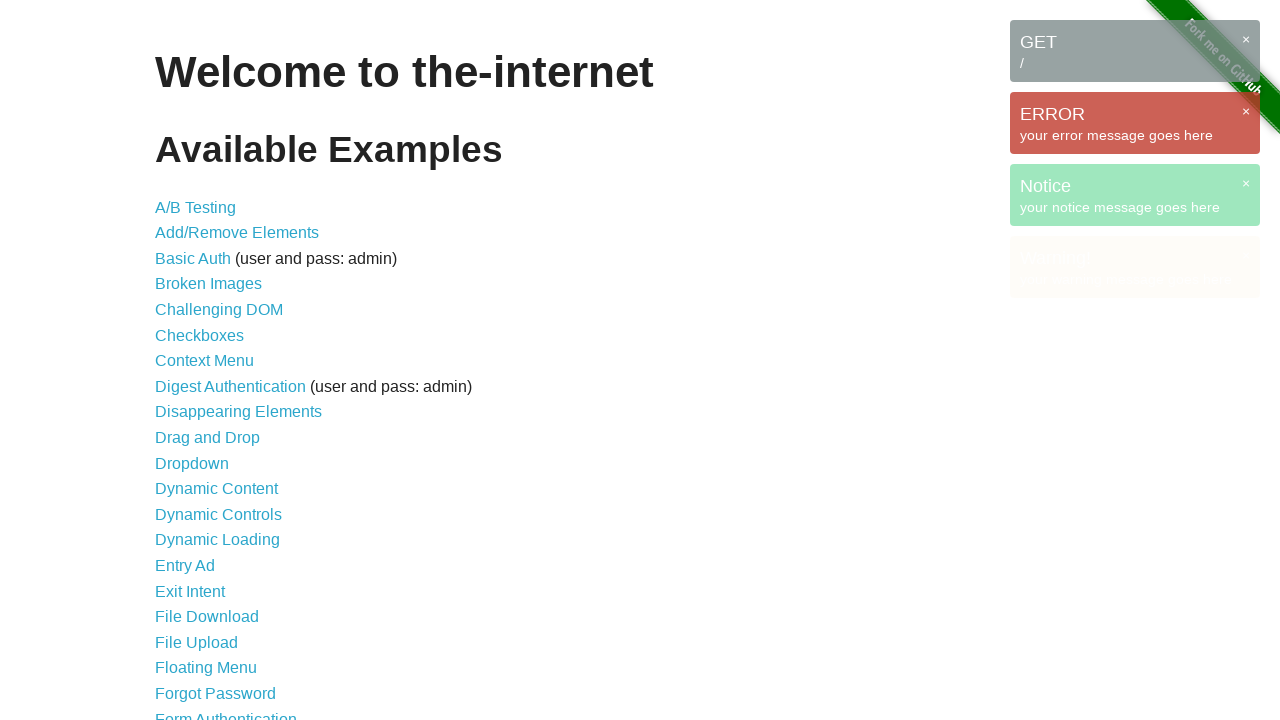

Growl messages appeared on the page
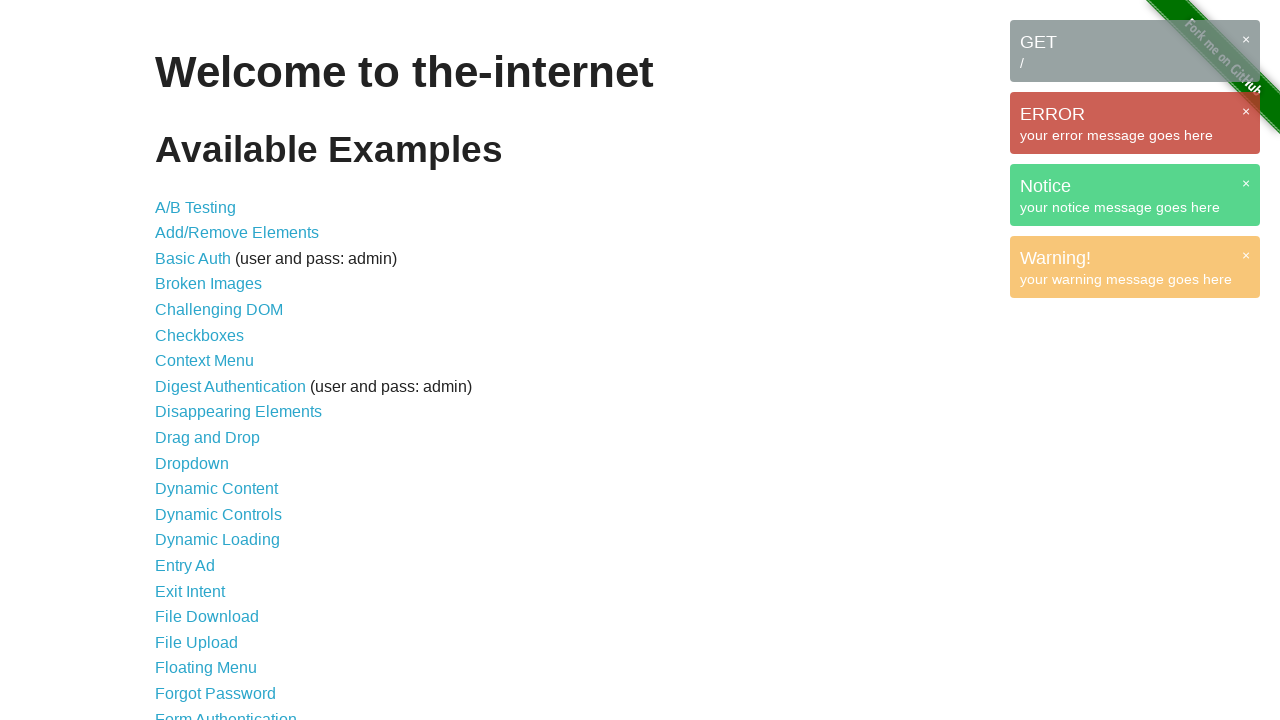

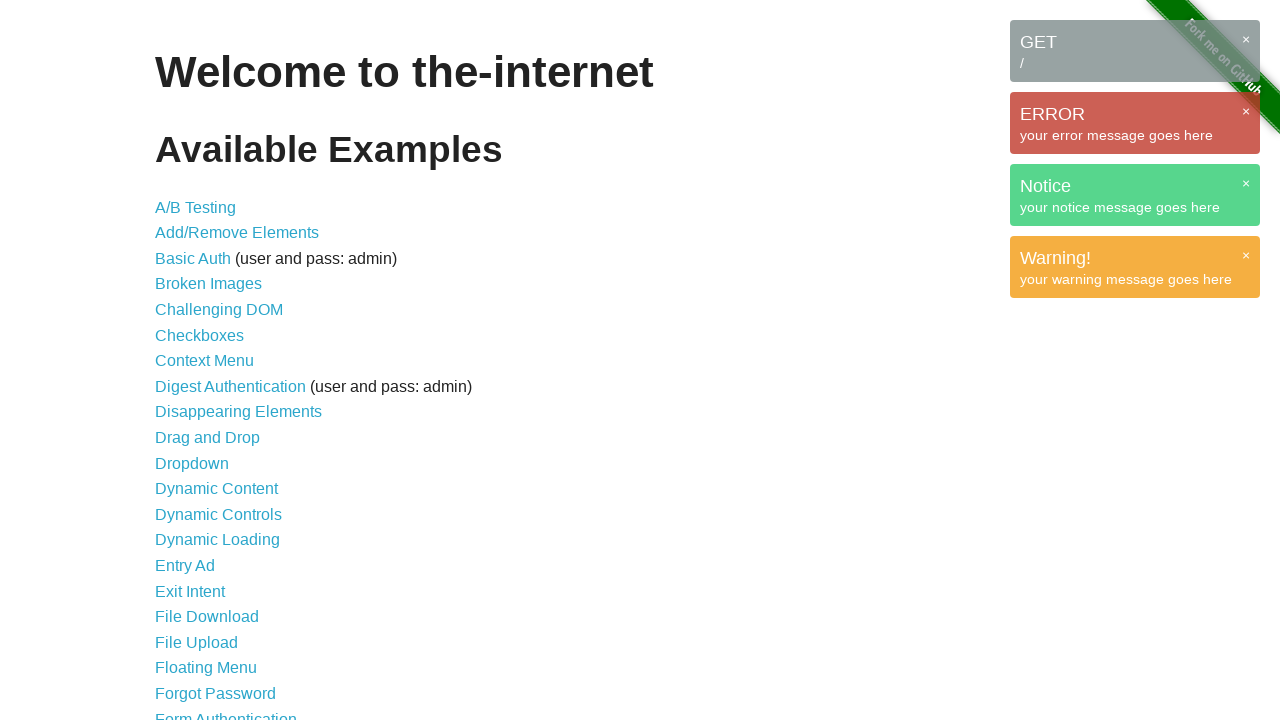